Tests JavaScript Prompt dialog by entering "Hello" text in the prompt and accepting it, then verifying the result.

Starting URL: https://the-internet.herokuapp.com/javascript_alerts

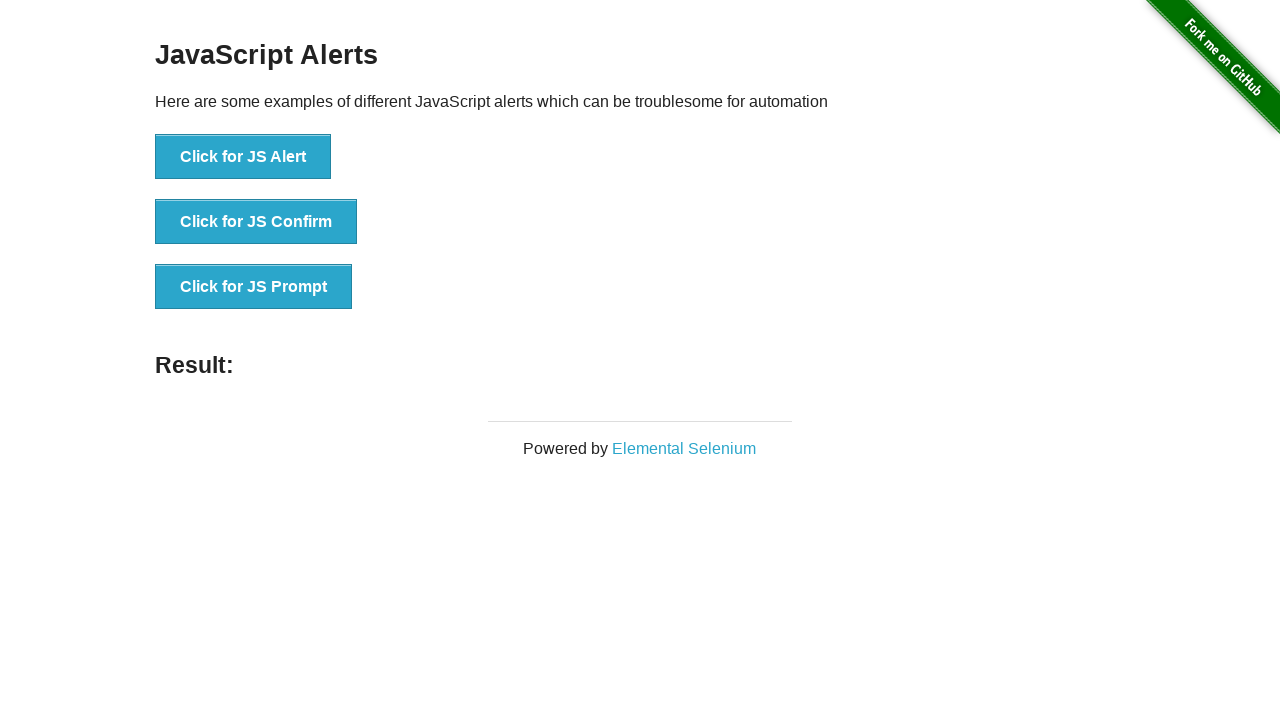

Set up dialog handler to accept prompt with 'Hello'
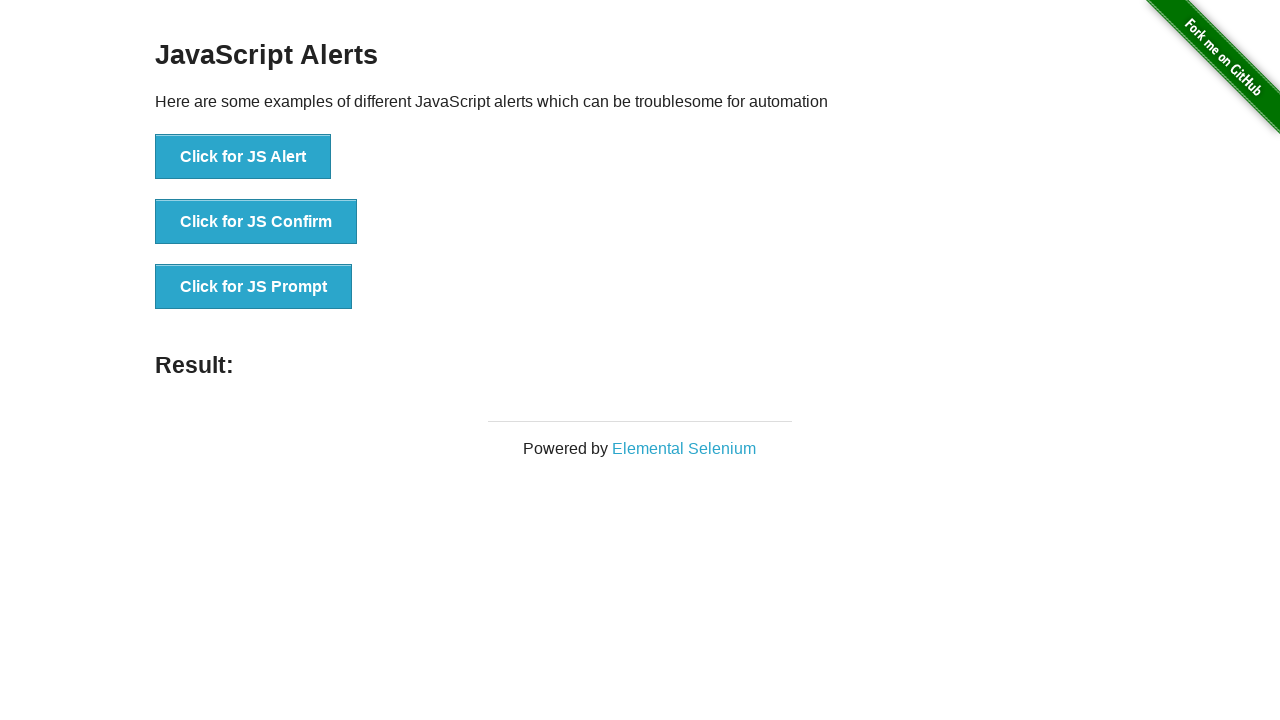

Clicked 'Click for JS Prompt' button to trigger JavaScript prompt dialog at (254, 287) on xpath=//button[.='Click for JS Prompt']
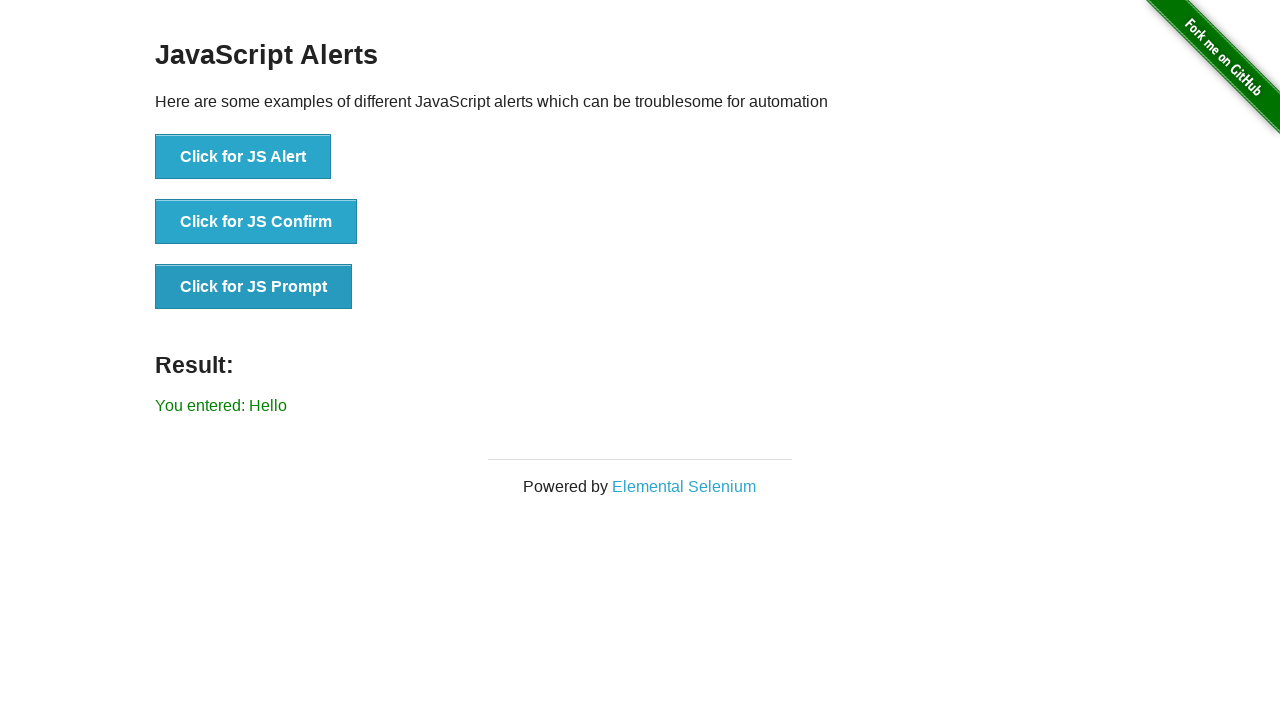

Result message element loaded
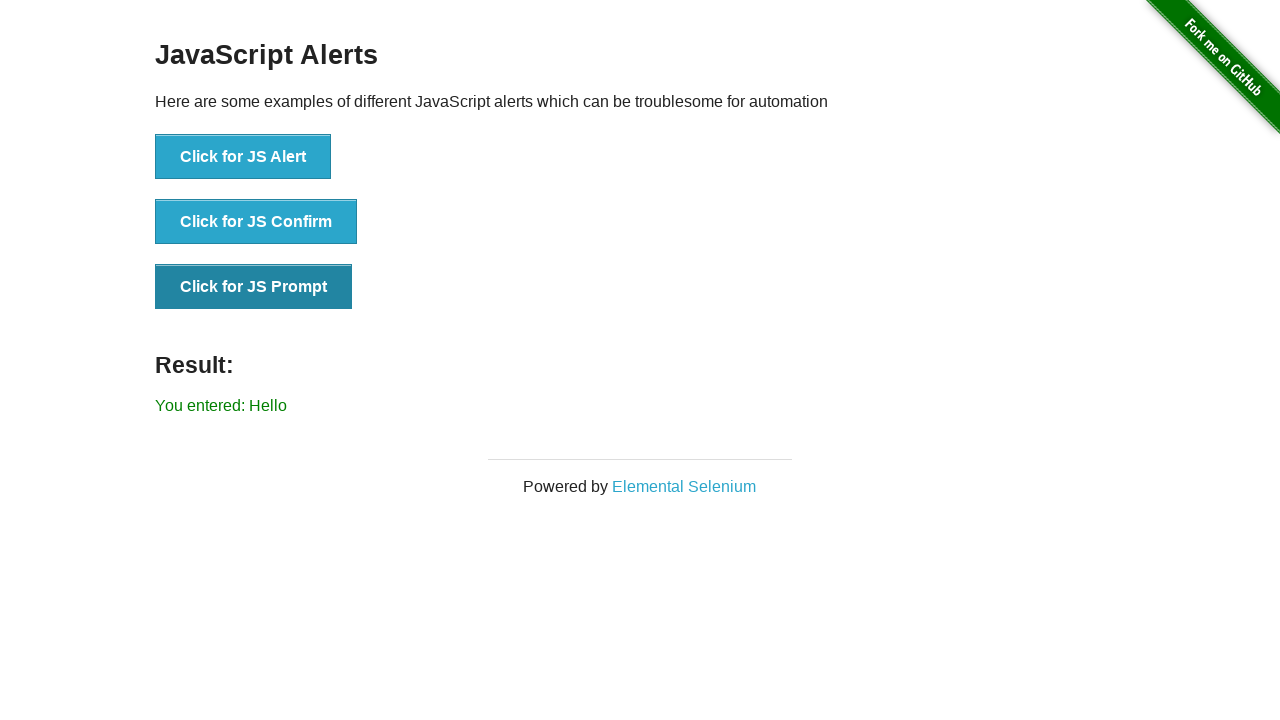

Retrieved result text content
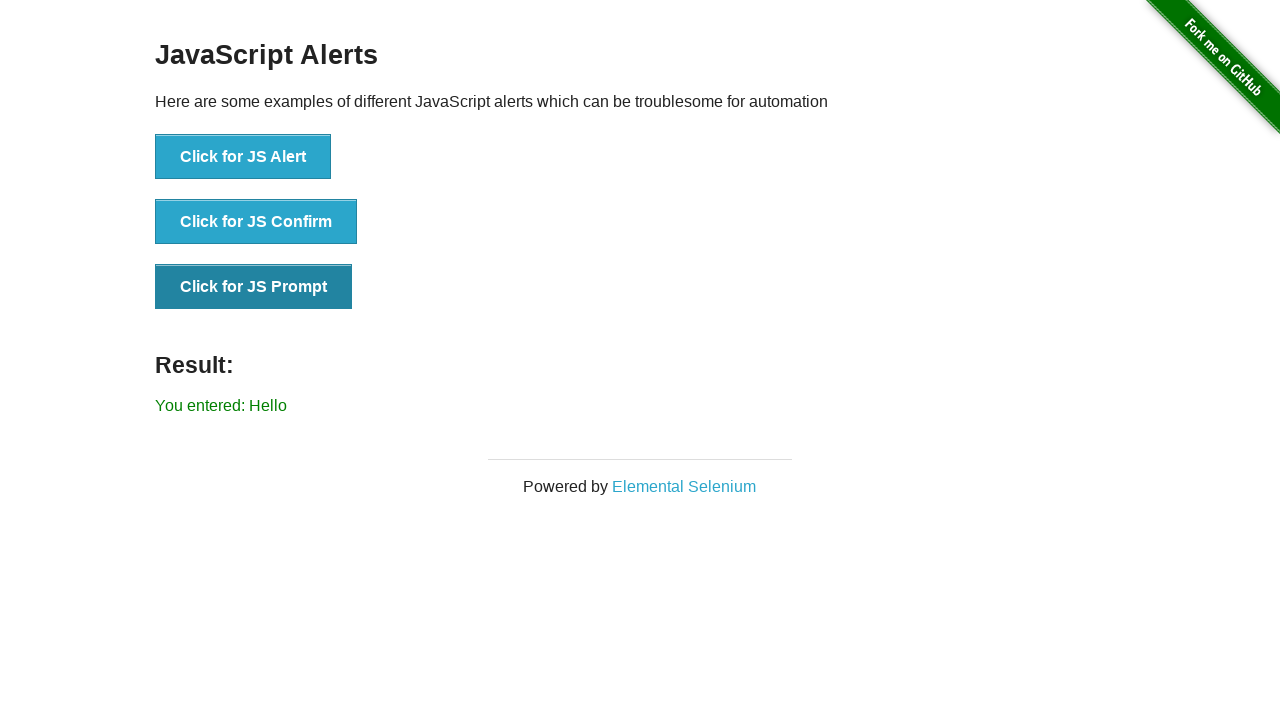

Verified result text matches 'You entered: Hello'
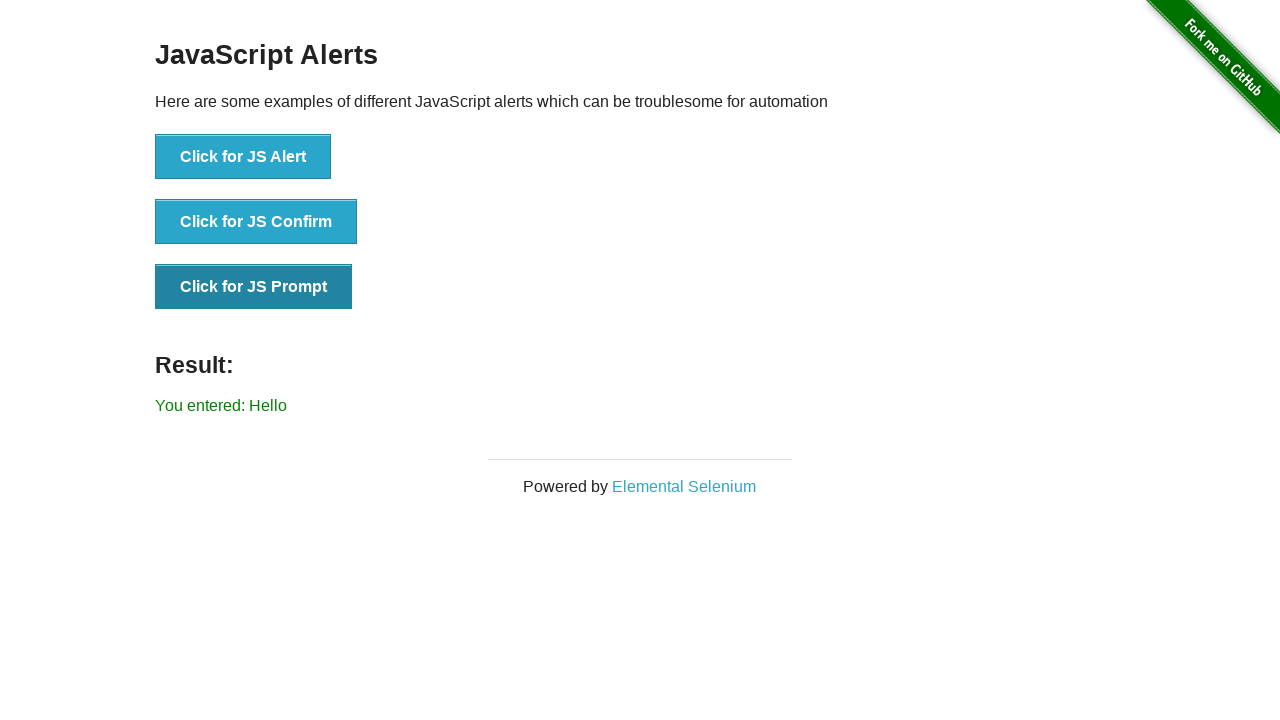

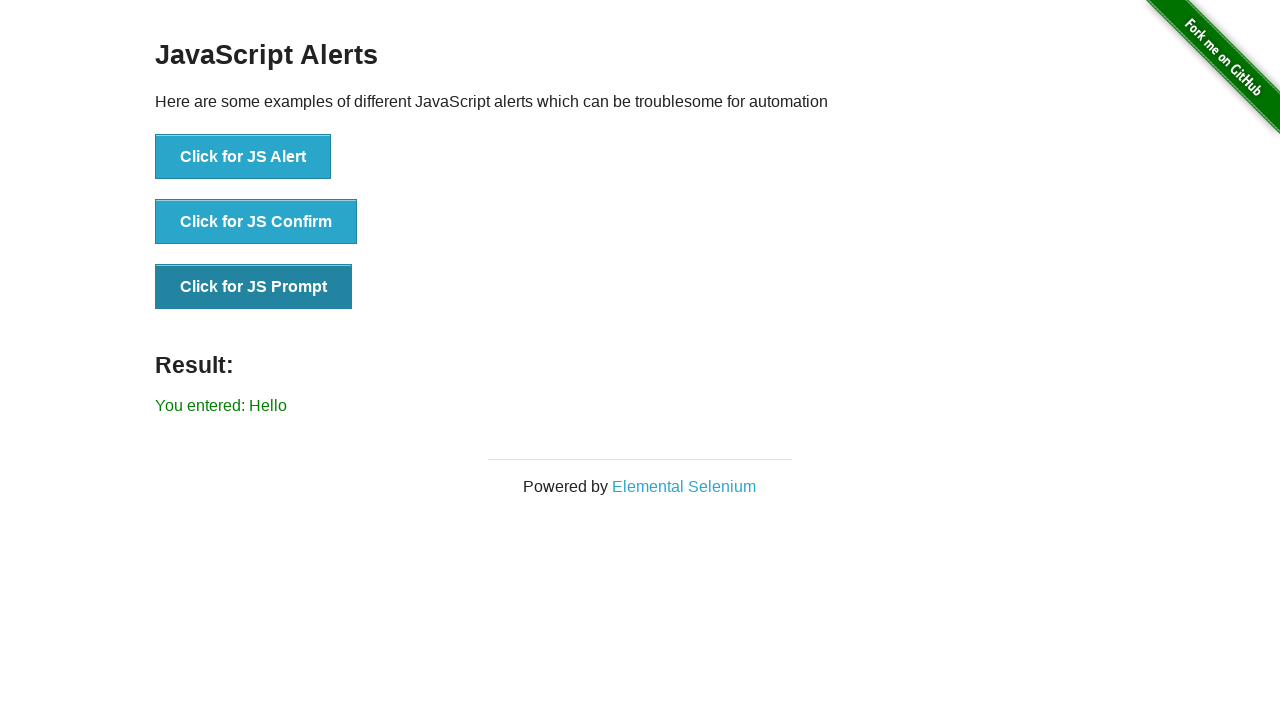